Clicks the Elemental Selenium link and verifies it opens in a new tab with the correct URL.

Starting URL: https://the-internet.herokuapp.com/checkboxes

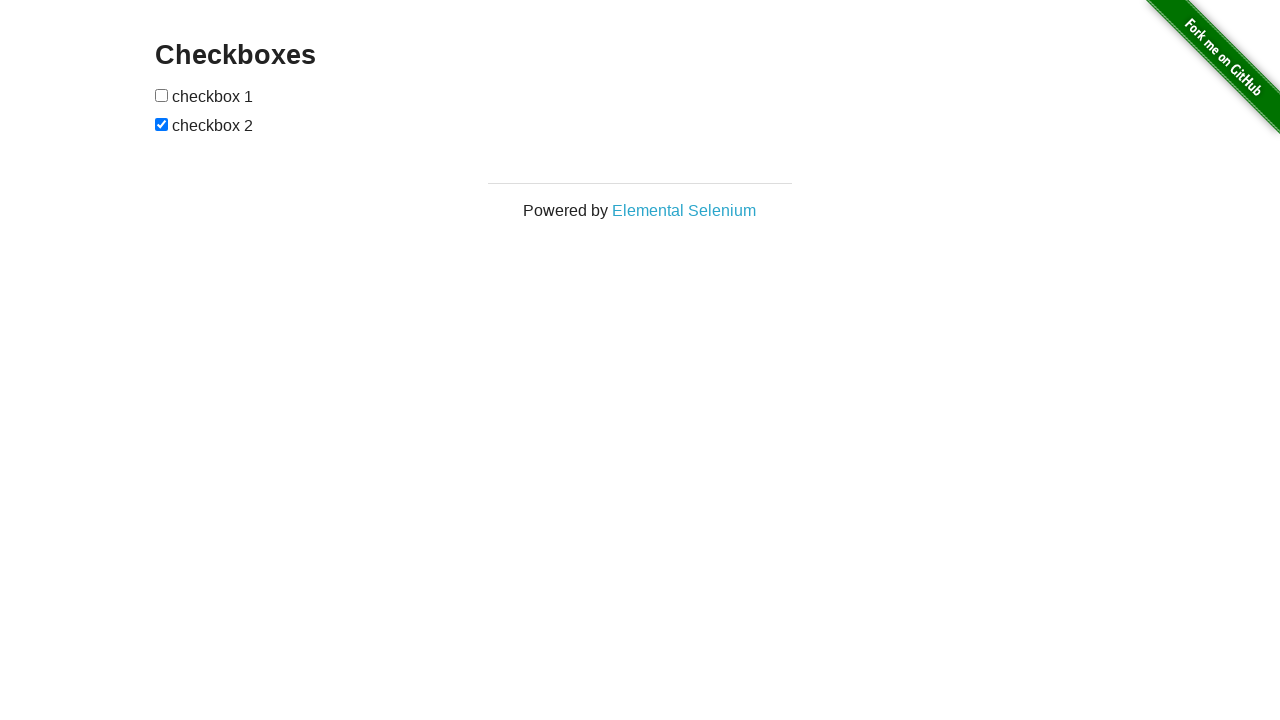

Clicked Elemental Selenium link at (684, 210) on internal:role=link[name="Elemental Selenium"i]
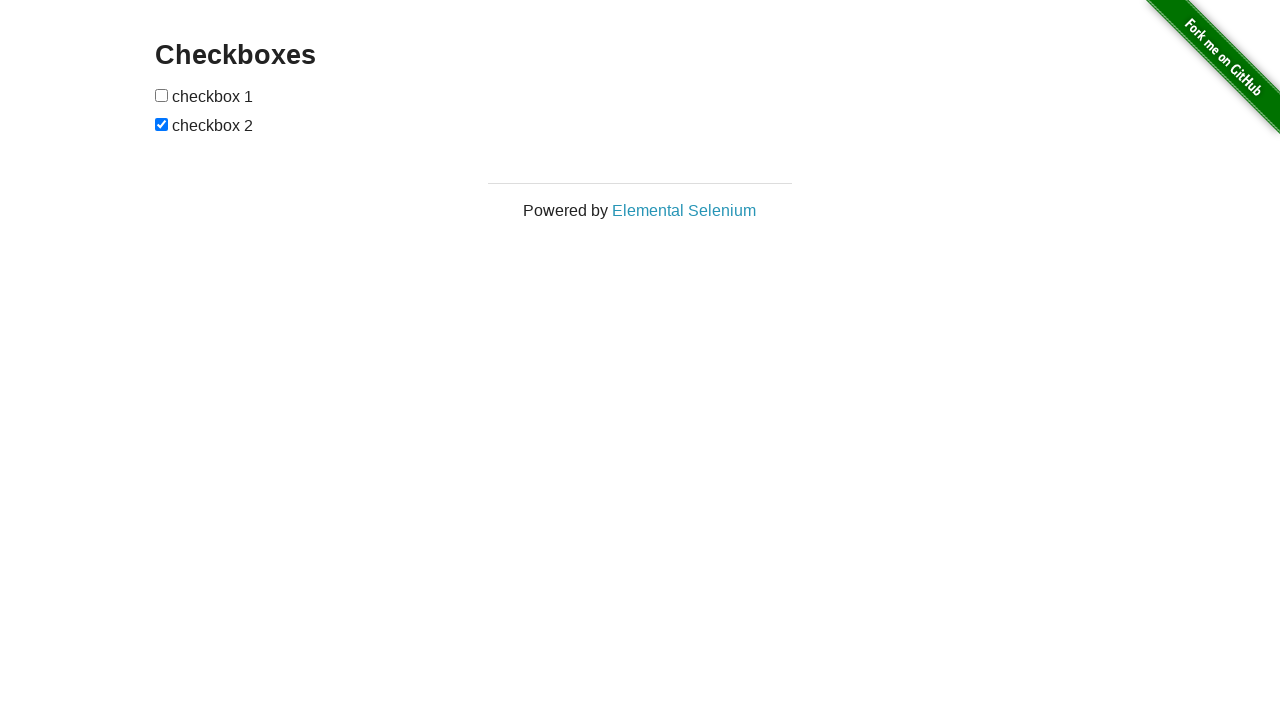

New tab opened with Elemental Selenium page
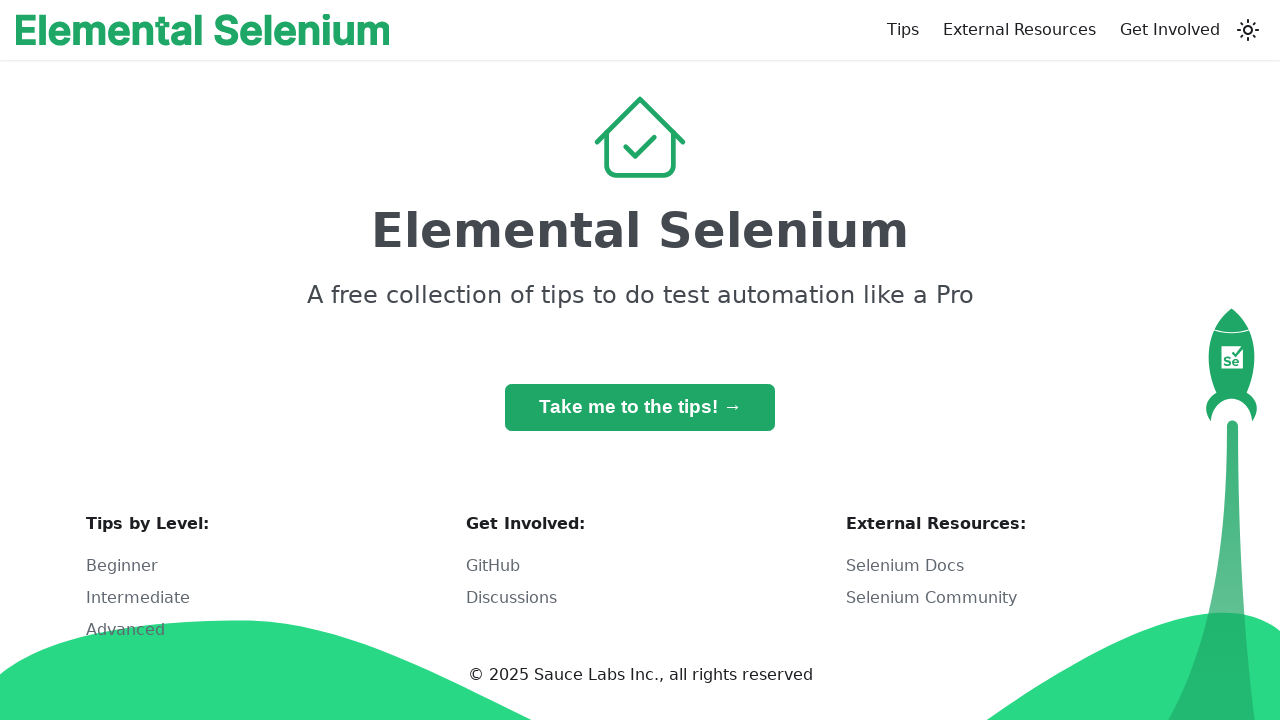

New tab finished loading
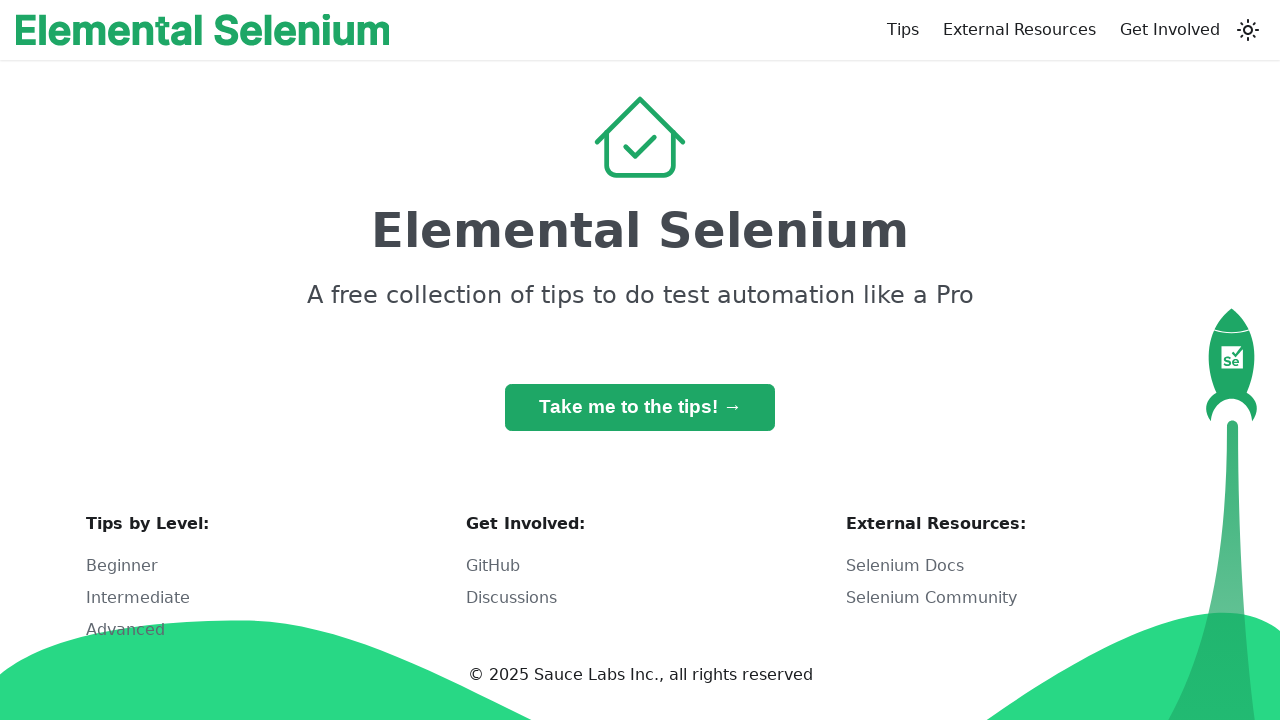

Verified new tab URL contains 'elementalselenium.com'
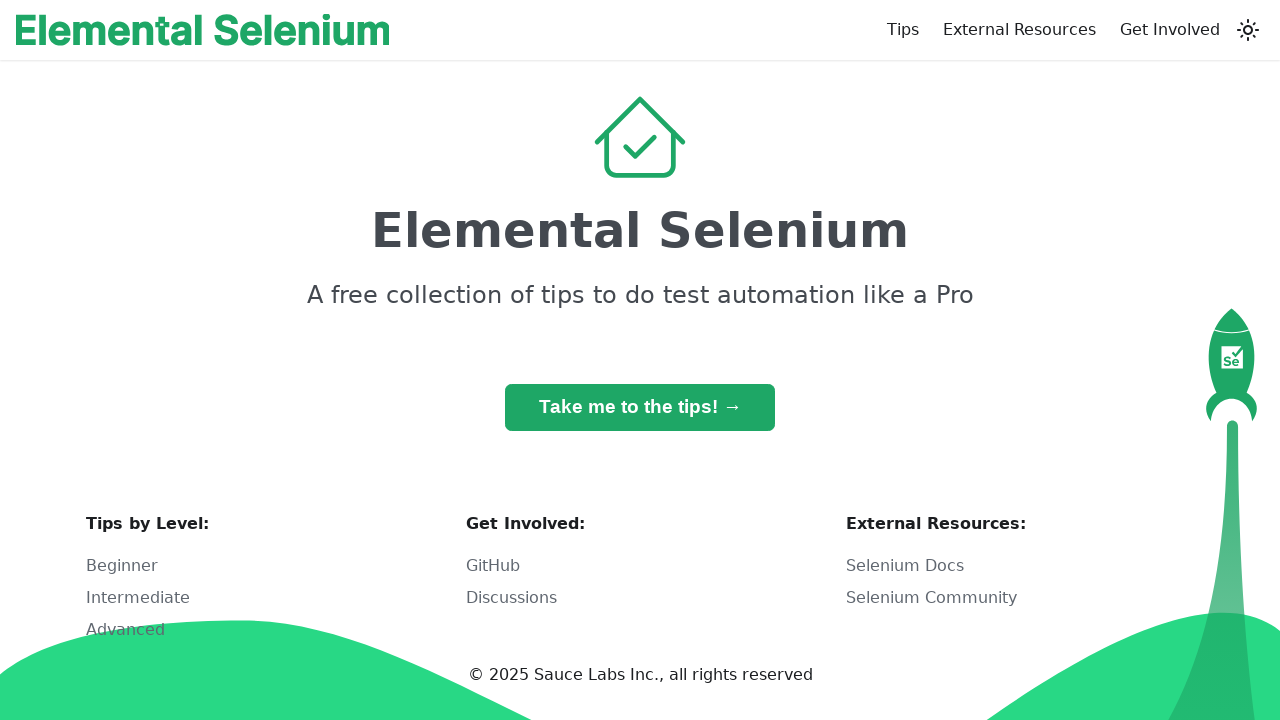

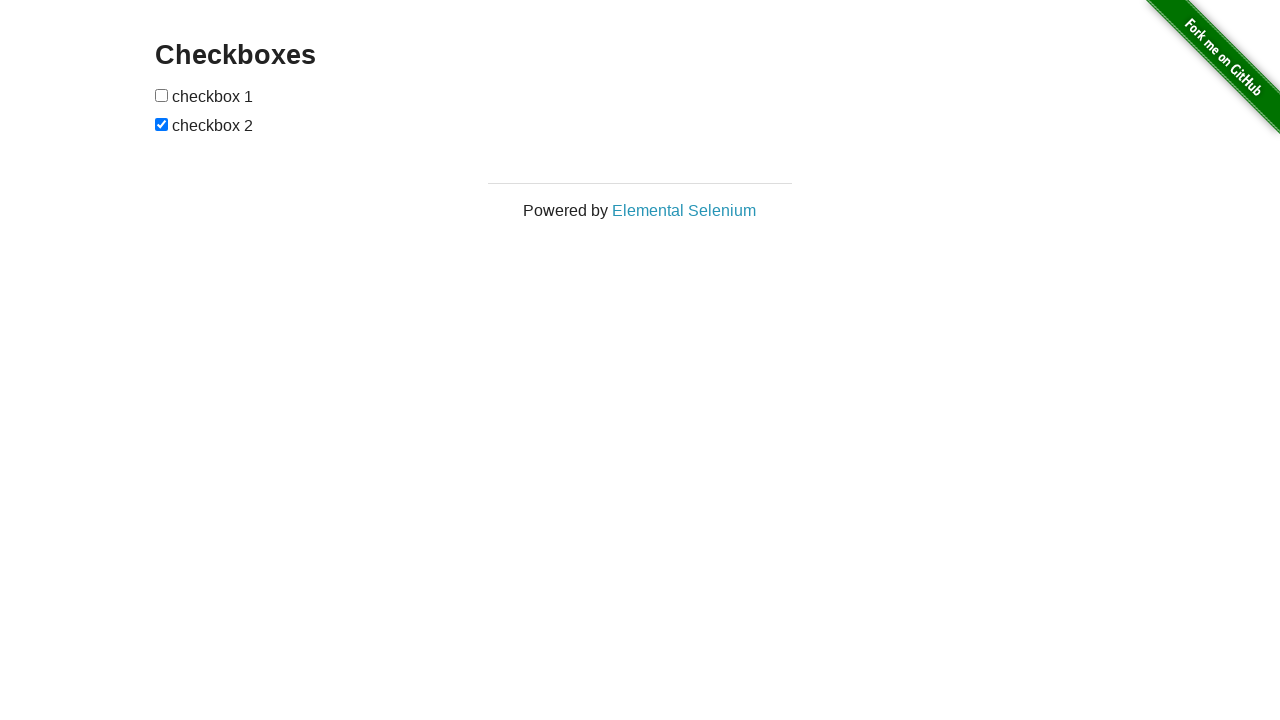